Adds a new todo item to the application and verifies it appears in the list

Starting URL: https://lambdatest.github.io/sample-todo-app/

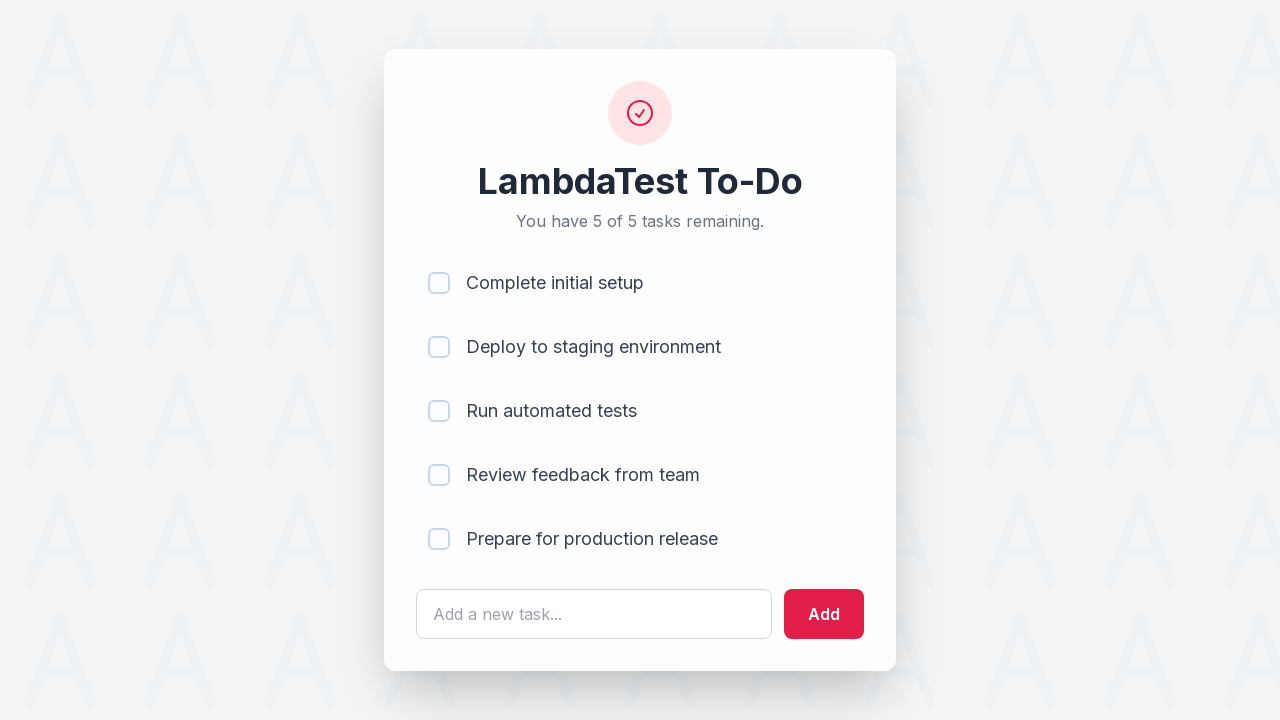

Filled todo input field with 'Learn Selenium' on #sampletodotext
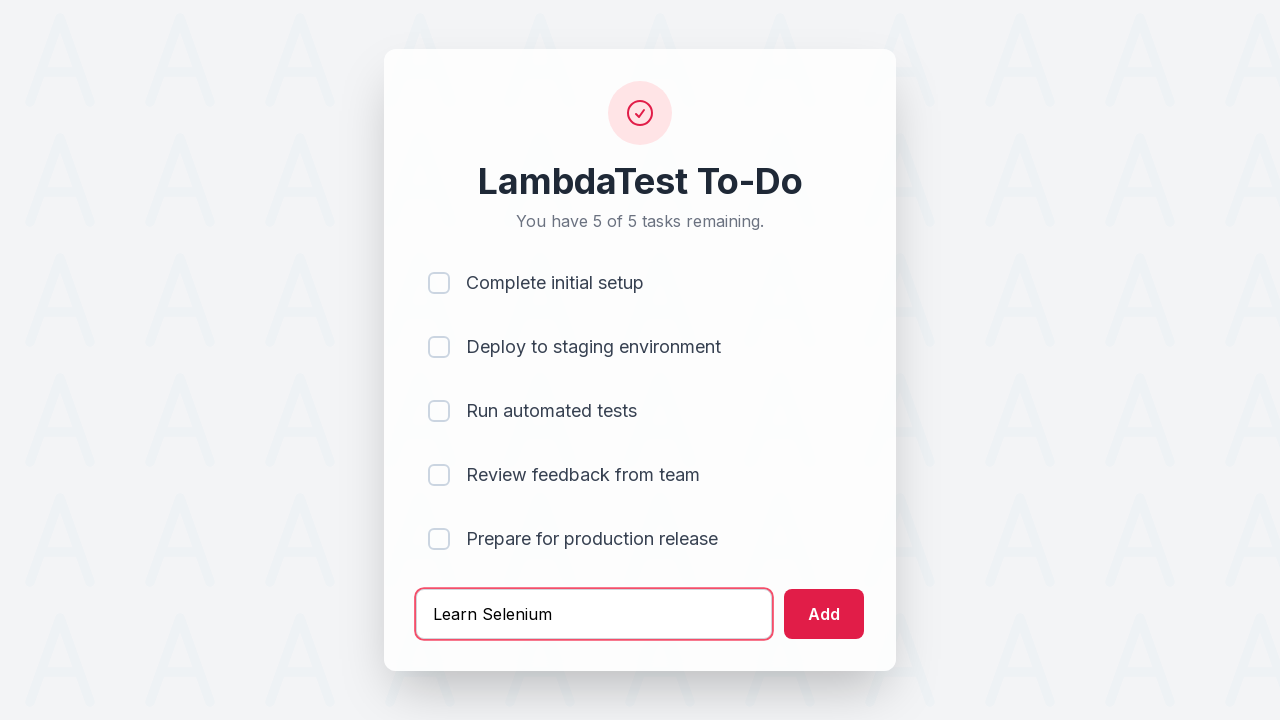

Pressed Enter to submit the new todo item on #sampletodotext
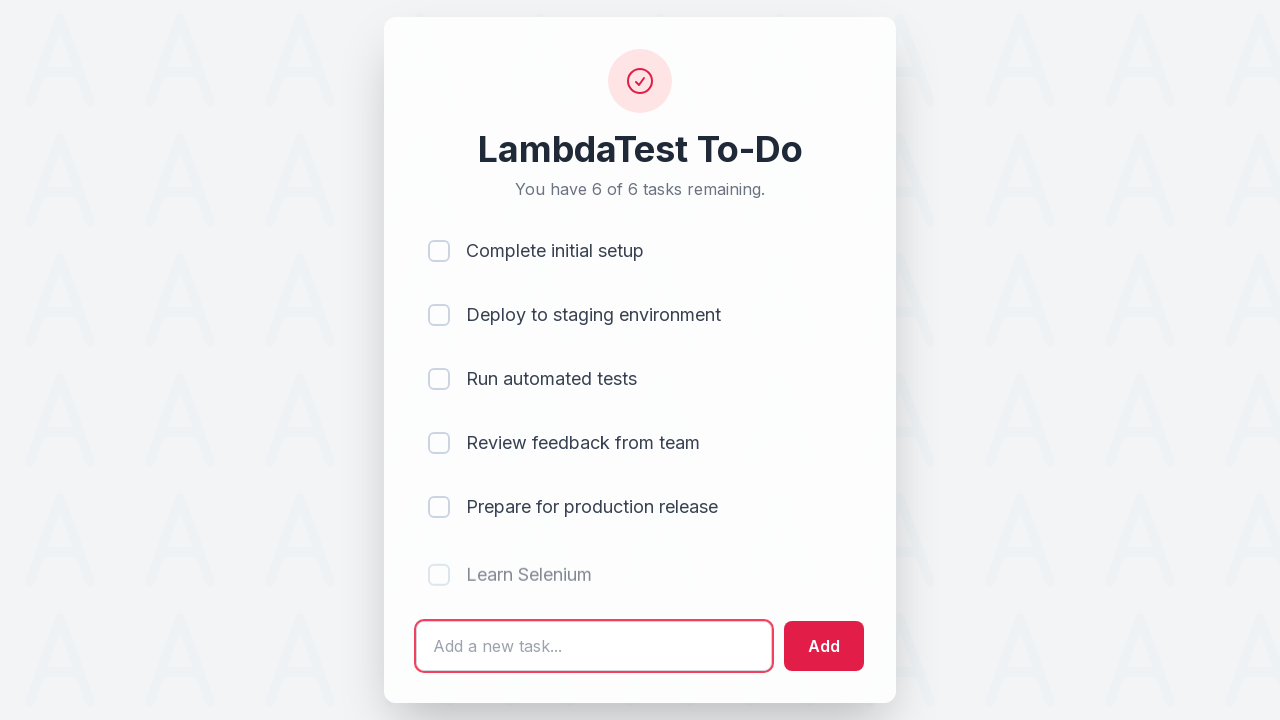

Verified new todo item appears in the list
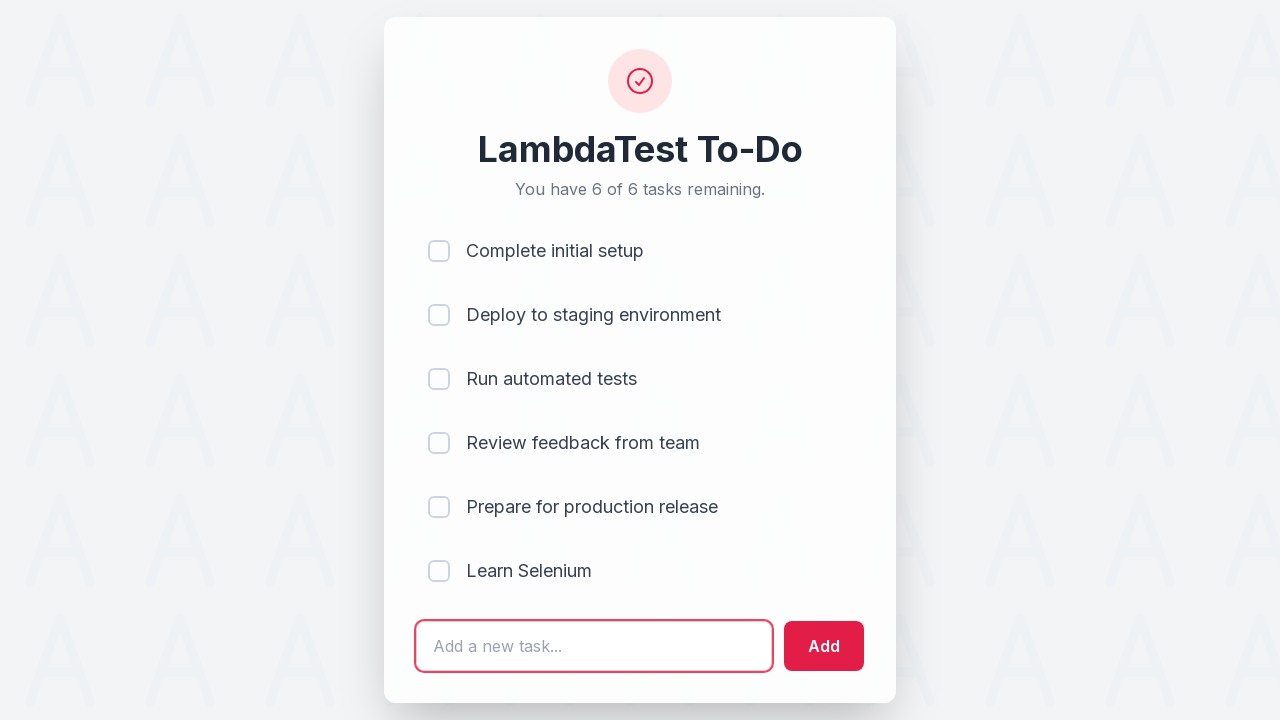

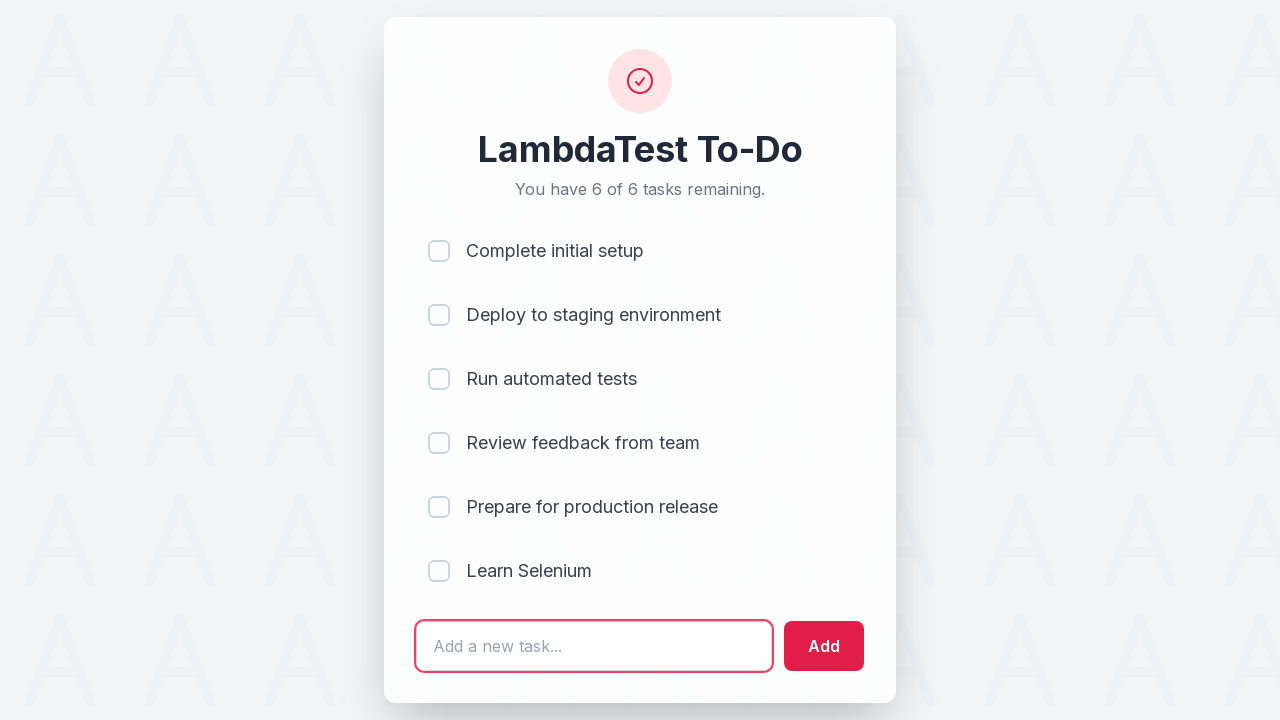